Tests a registration form by filling all input fields and submitting the form, then verifying successful registration message

Starting URL: http://suninjuly.github.io/registration1.html

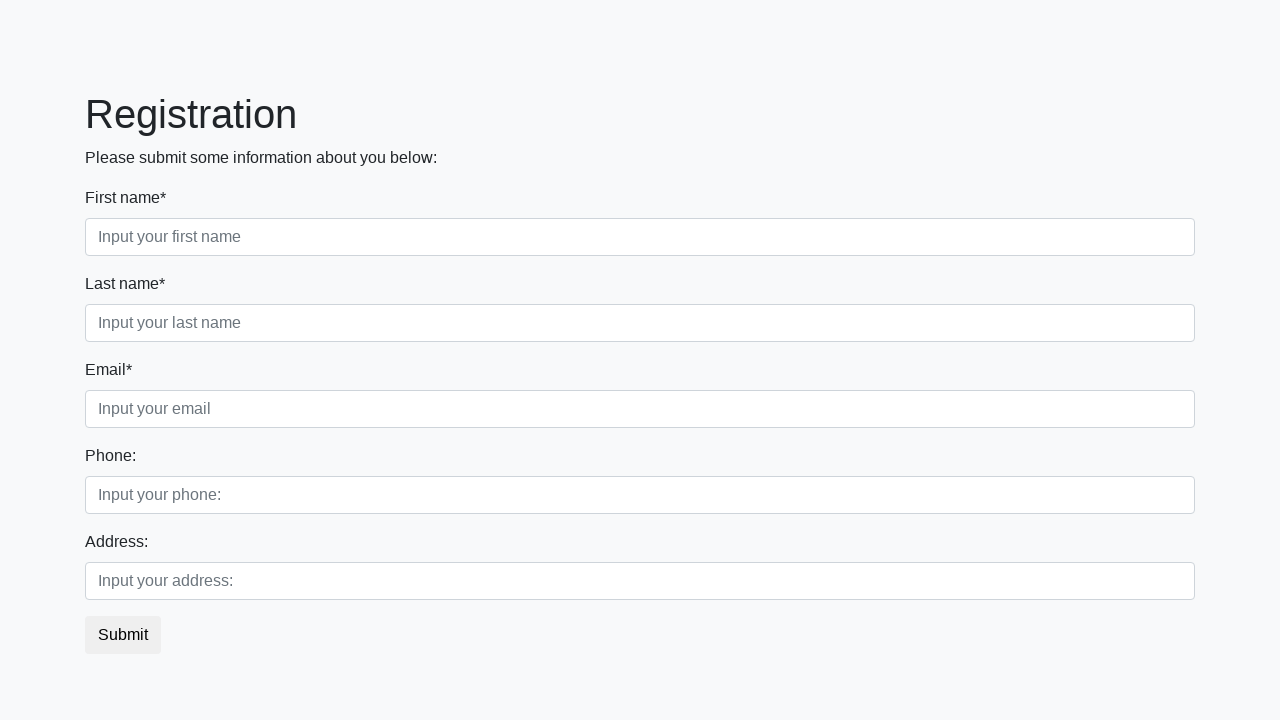

Filled an input field with 'Test Answer' on input >> nth=0
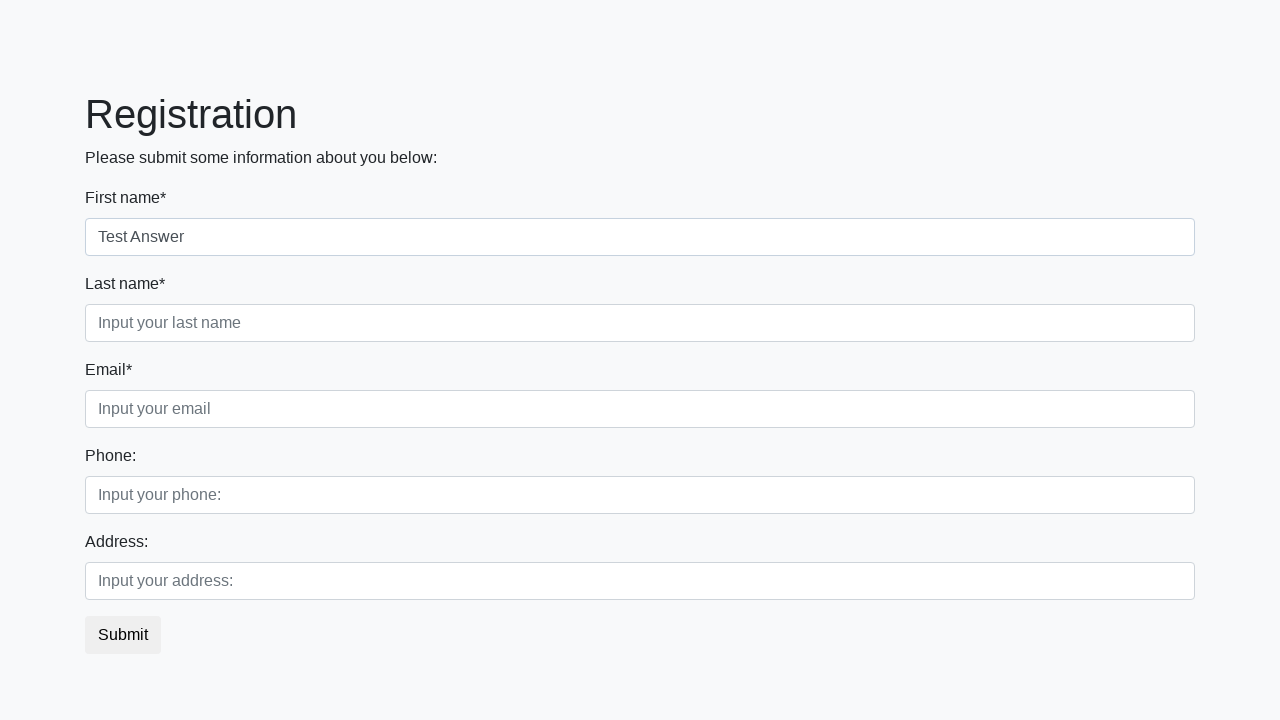

Filled an input field with 'Test Answer' on input >> nth=1
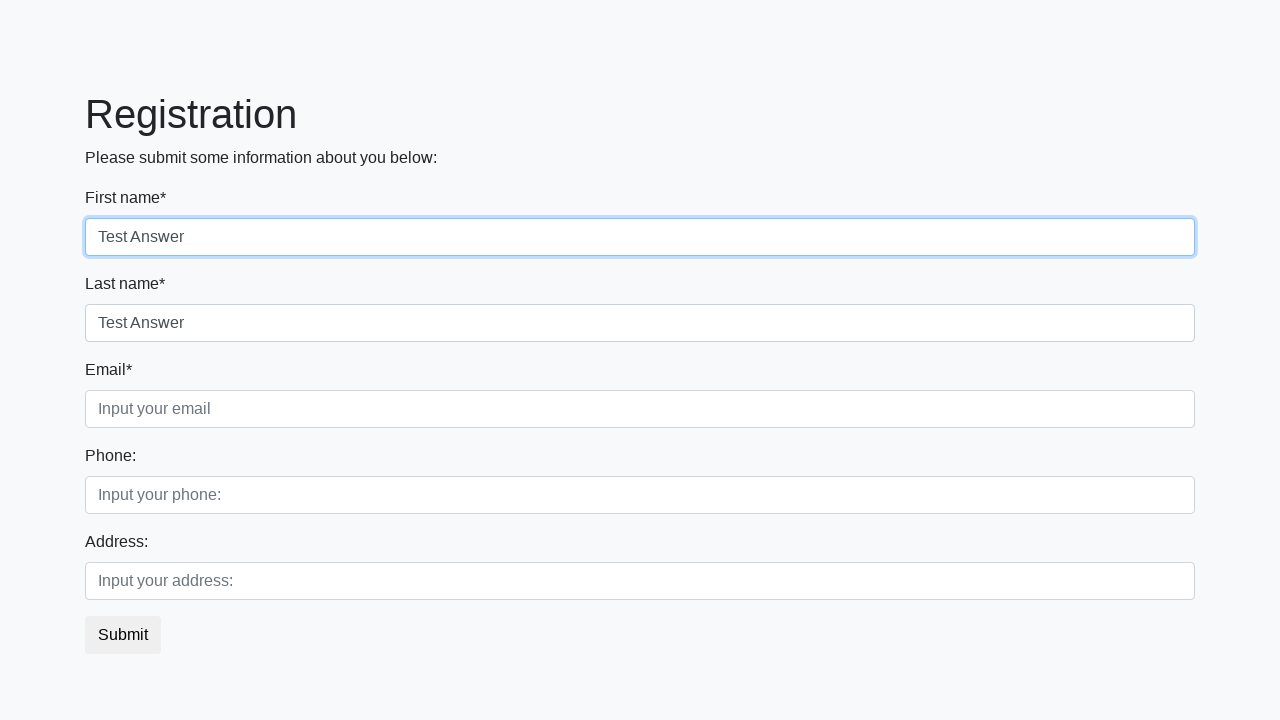

Filled an input field with 'Test Answer' on input >> nth=2
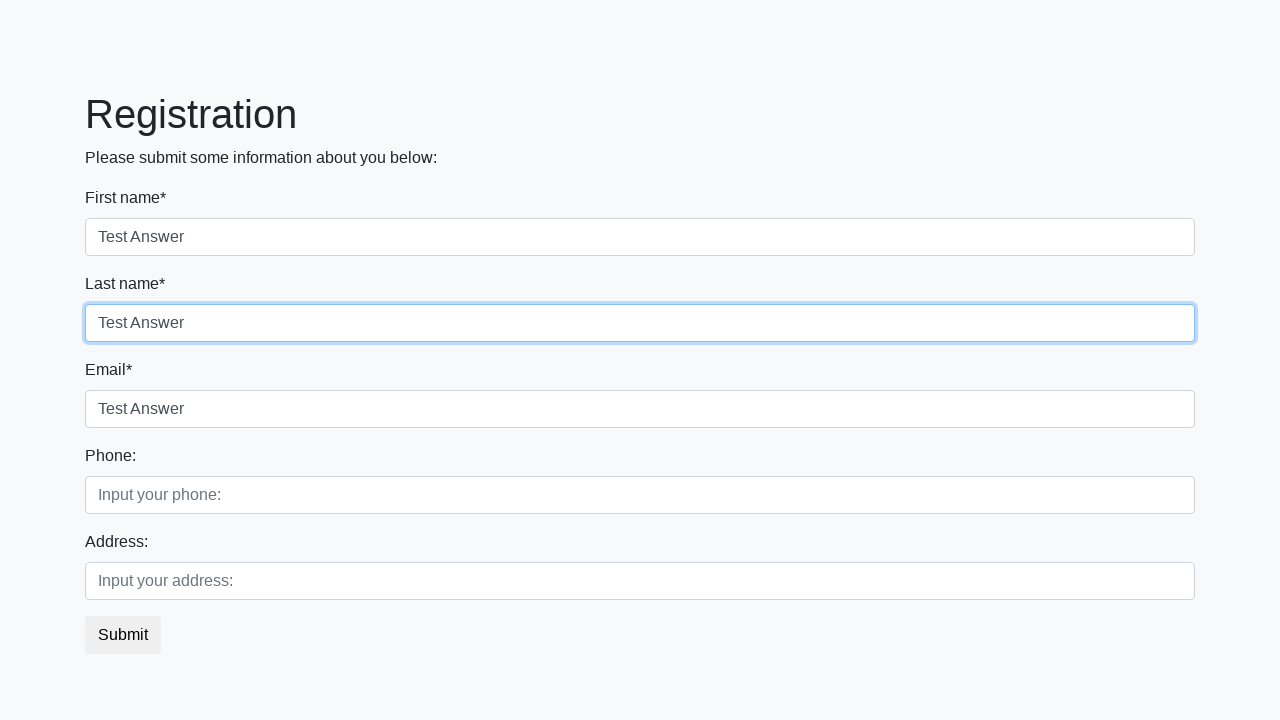

Filled an input field with 'Test Answer' on input >> nth=3
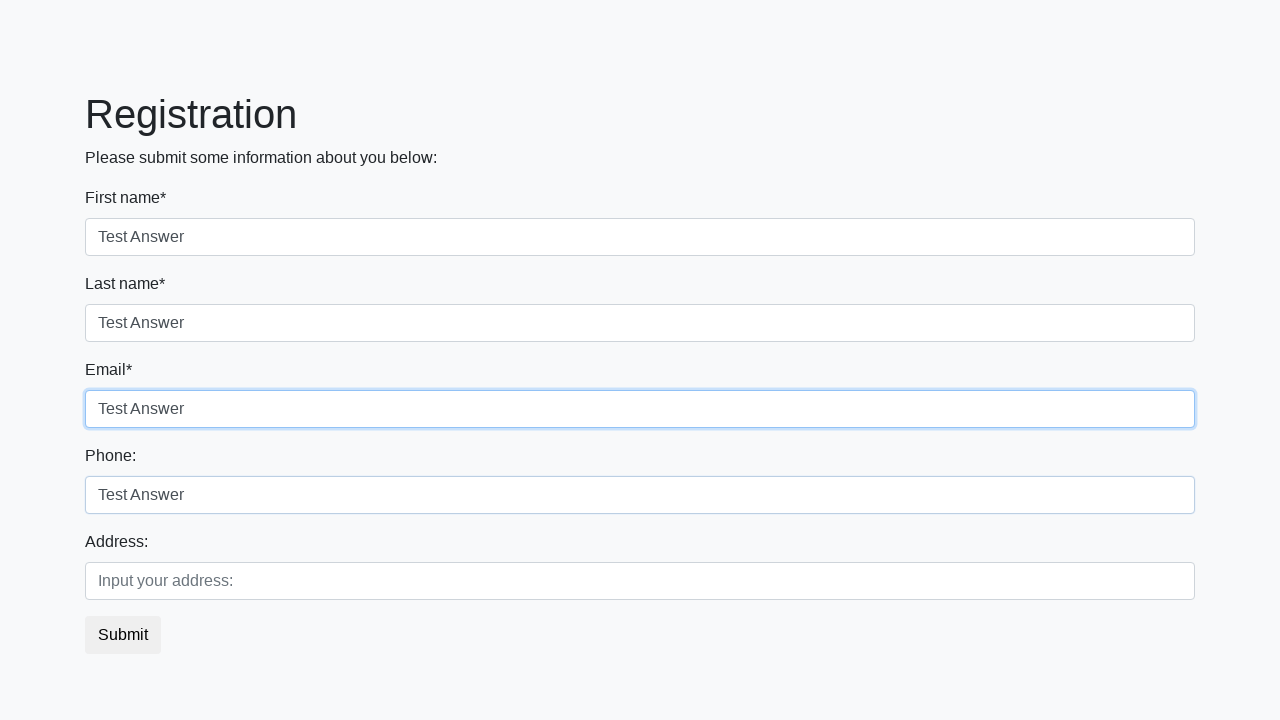

Filled an input field with 'Test Answer' on input >> nth=4
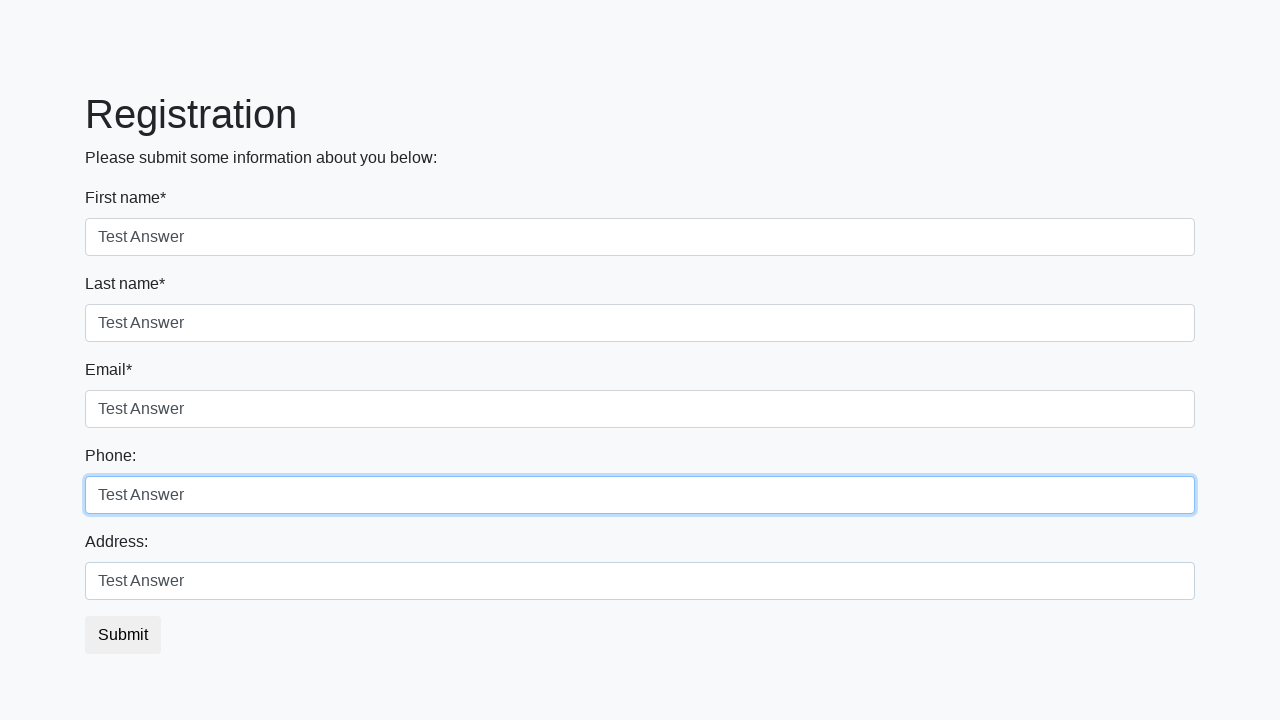

Clicked the registration submit button at (123, 635) on button.btn
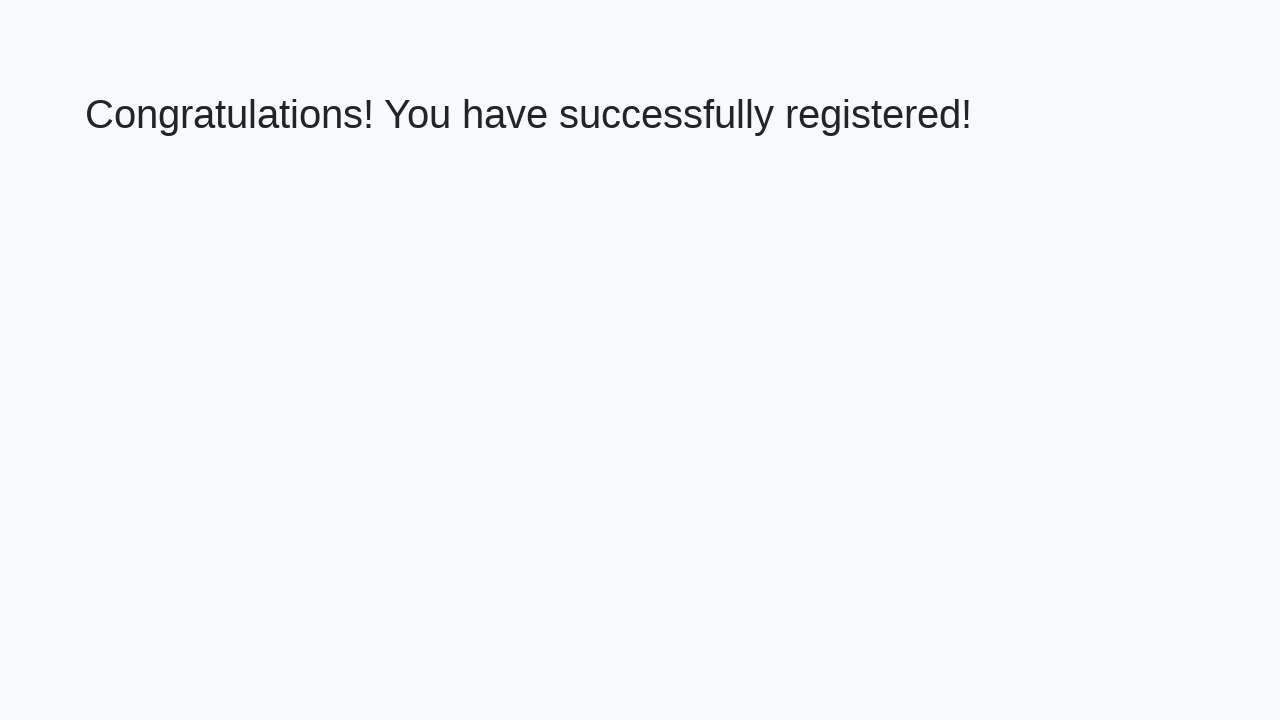

Success message heading loaded
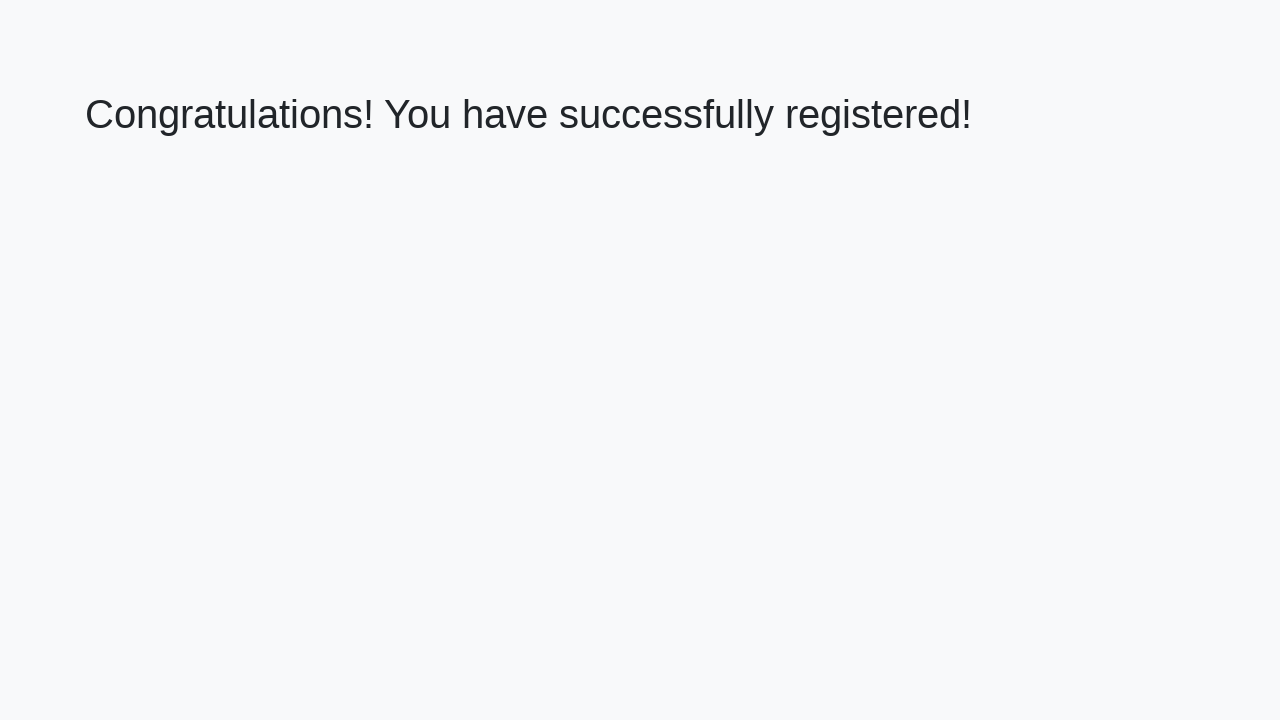

Retrieved success message text
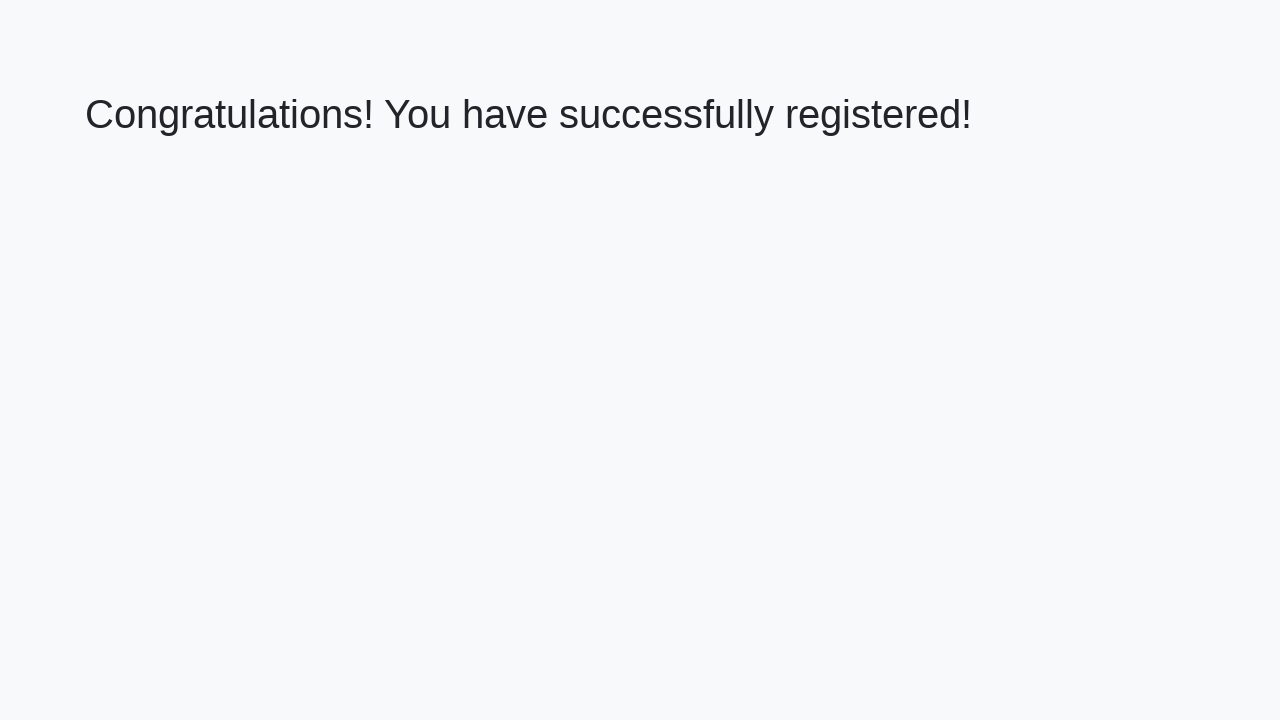

Verified successful registration message
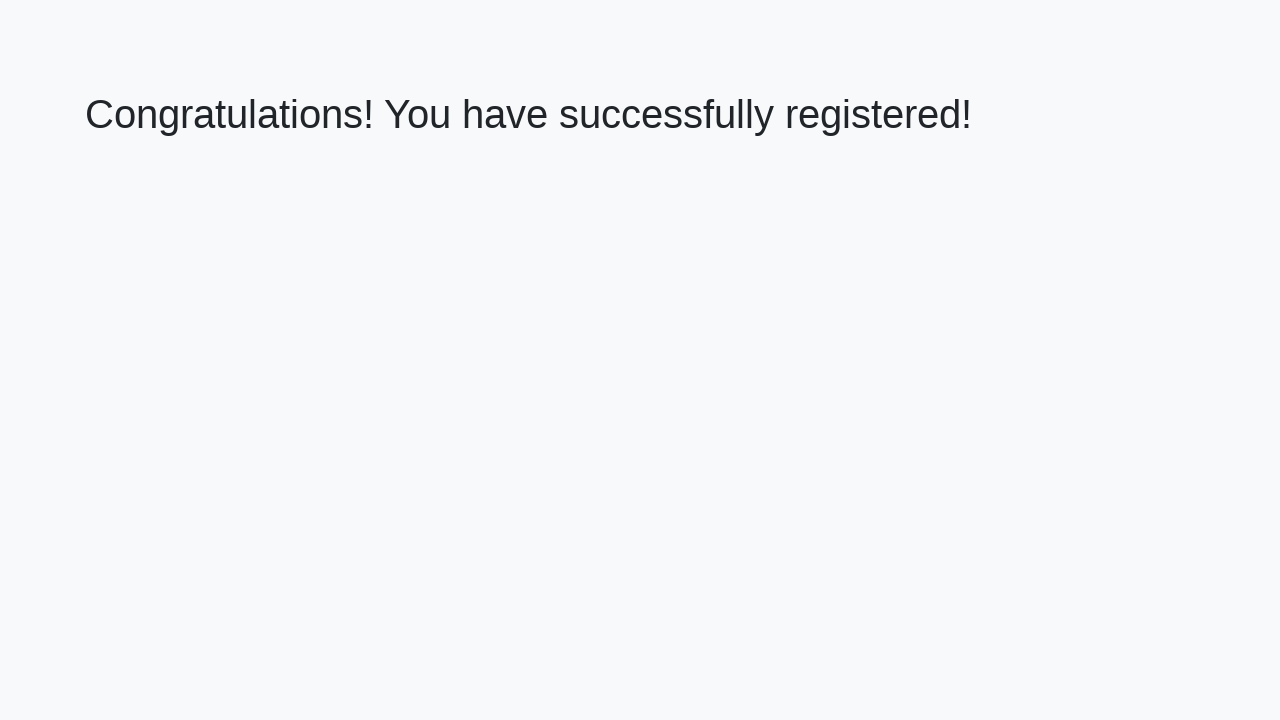

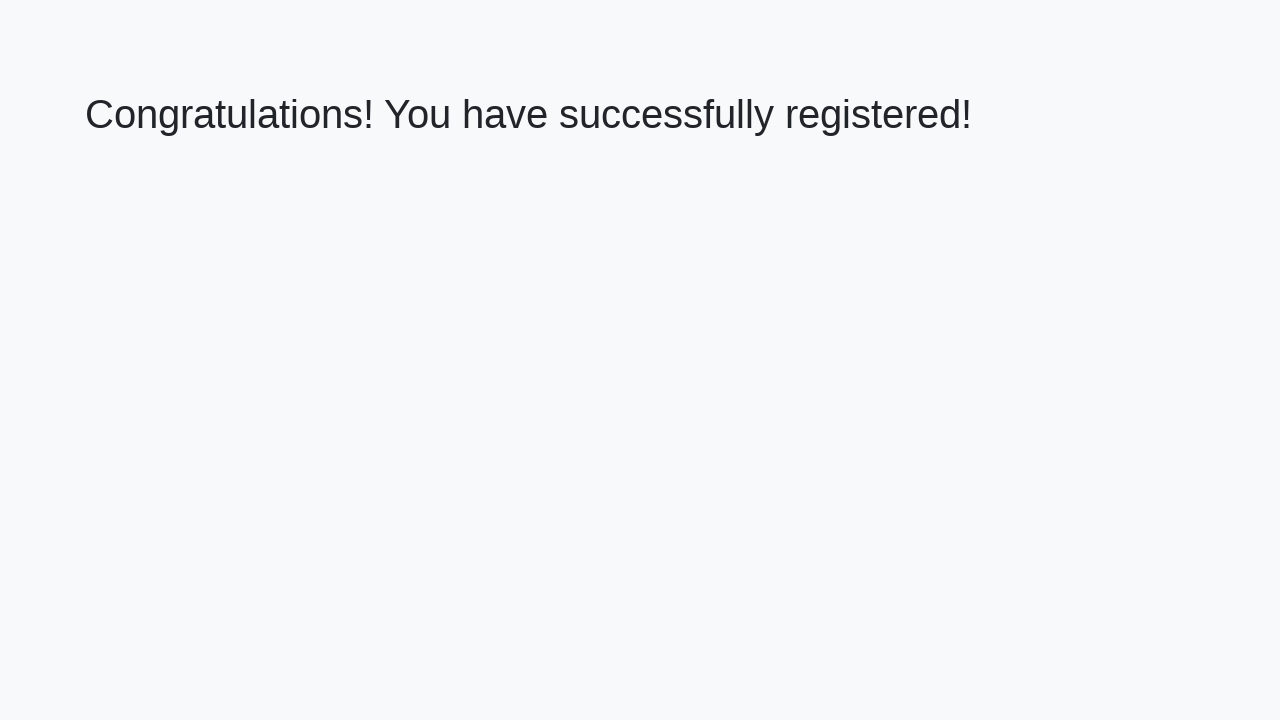